Tests mouse hover and click functionality by locating a mouse hover button element and performing a click action with an offset position on it.

Starting URL: https://www.rahulshettyacademy.com/AutomationPractice/

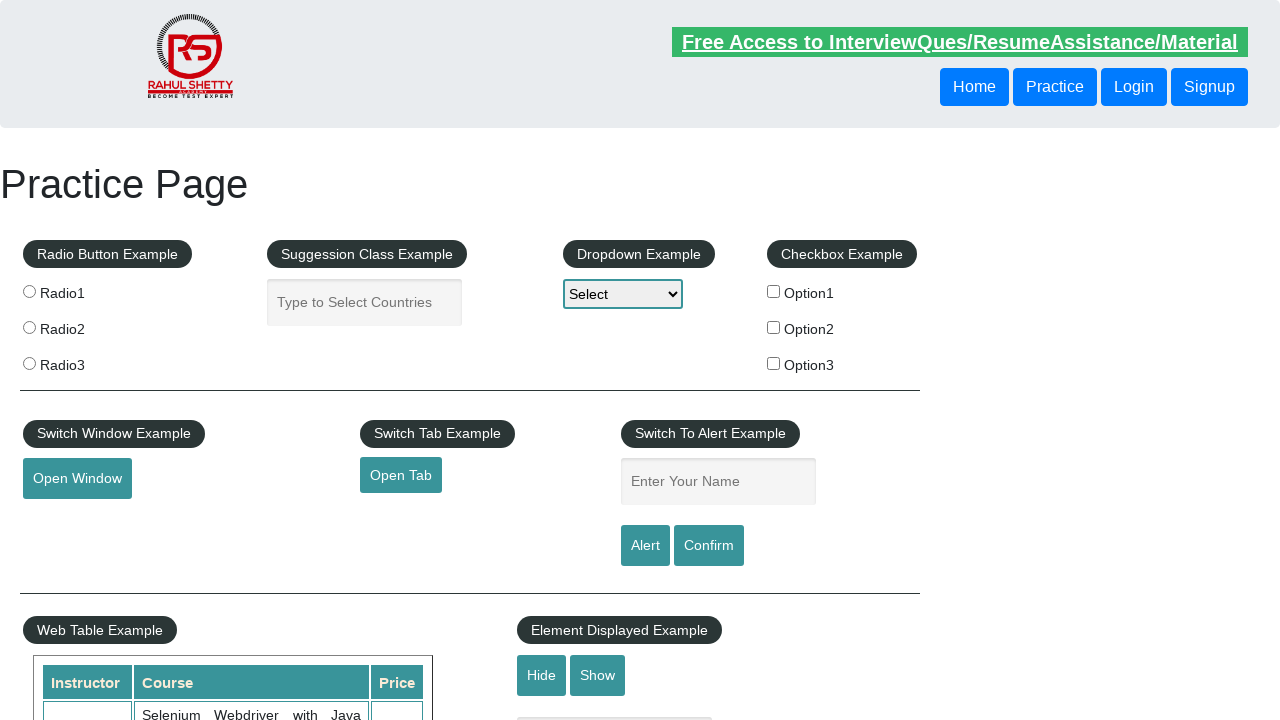

Waited for mouse hover button element to be visible
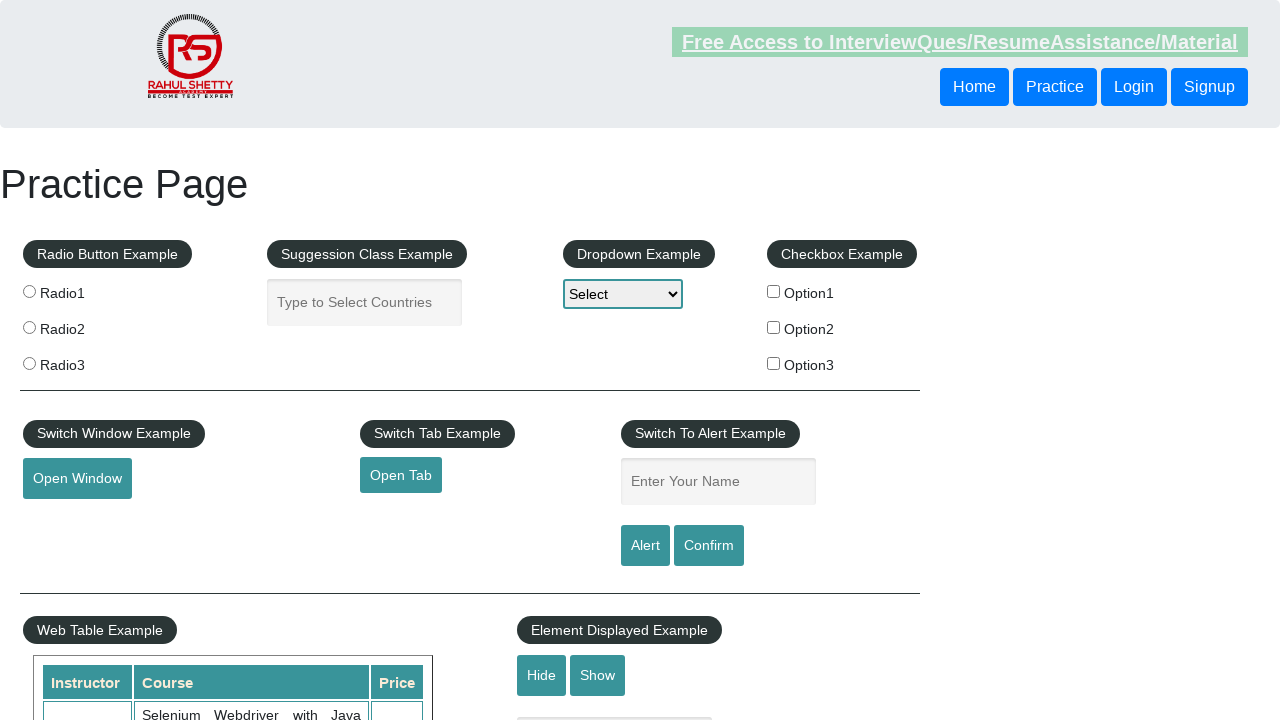

Located the mouse hover button element
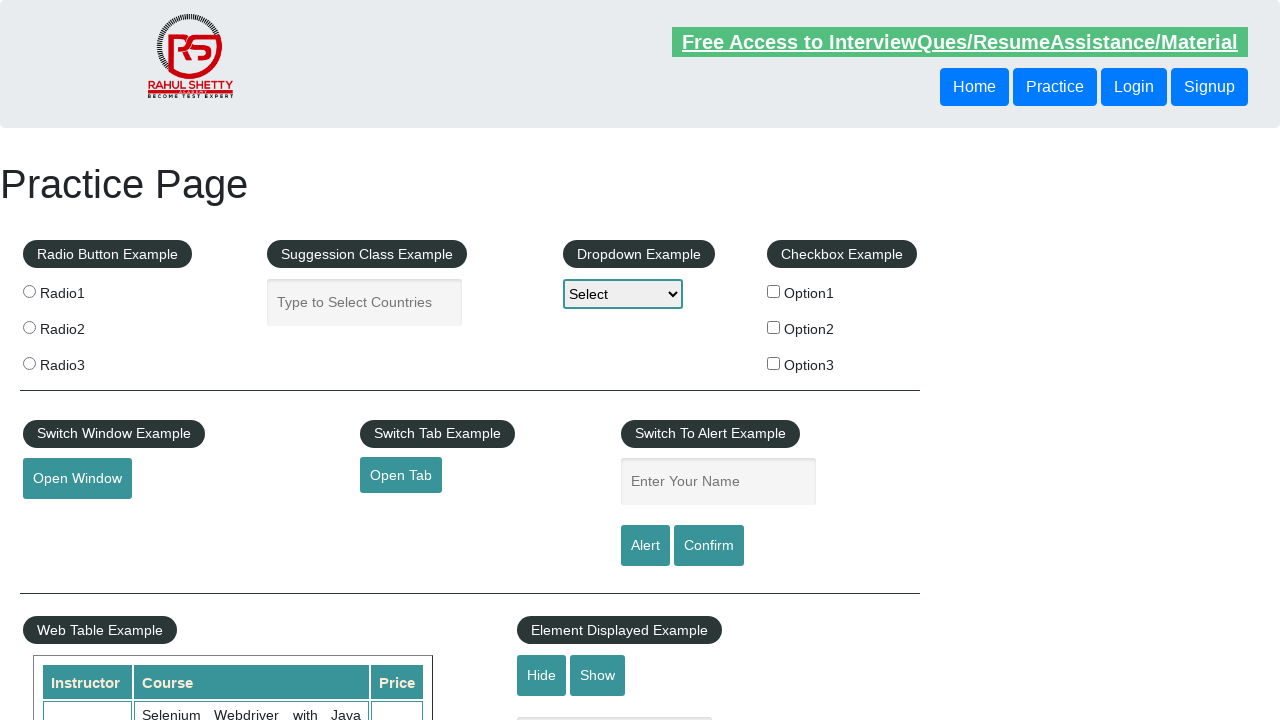

Hovered over the mouse hover button element at (83, 361) on xpath=//button[@id='mousehover']
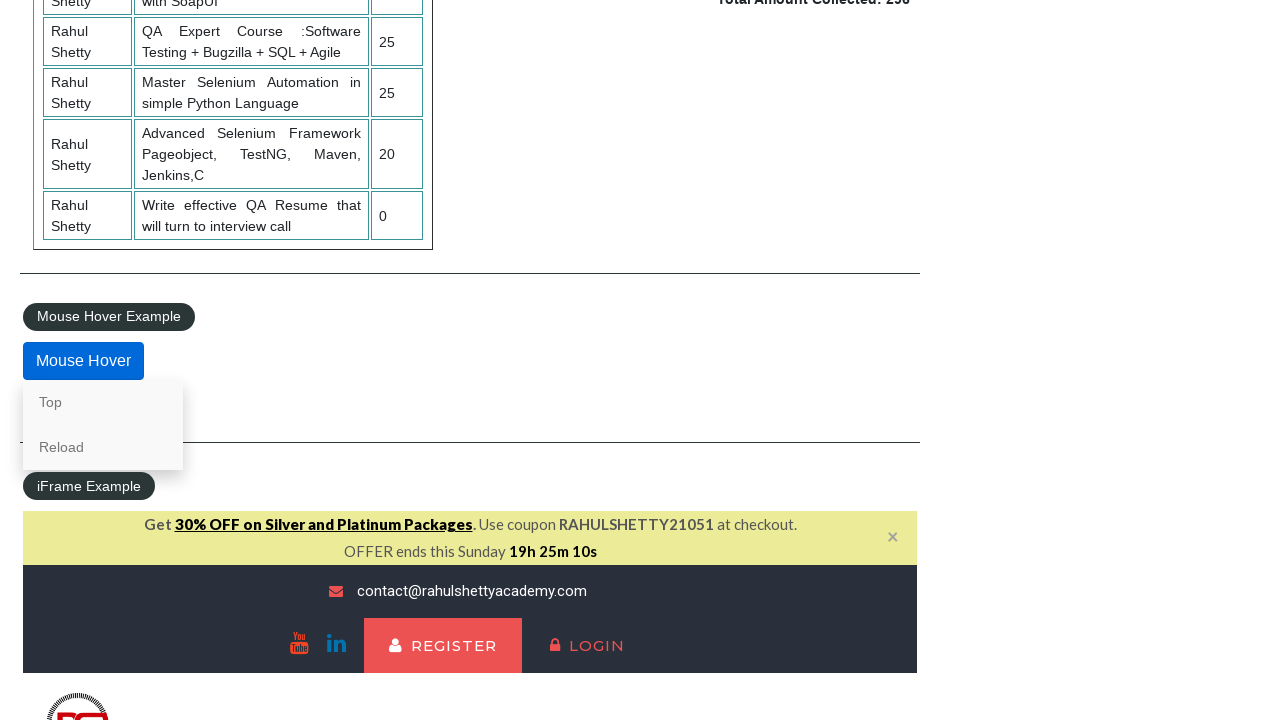

Clicked mouse hover button at offset position (25, 35) from top-left corner at (48, 377)
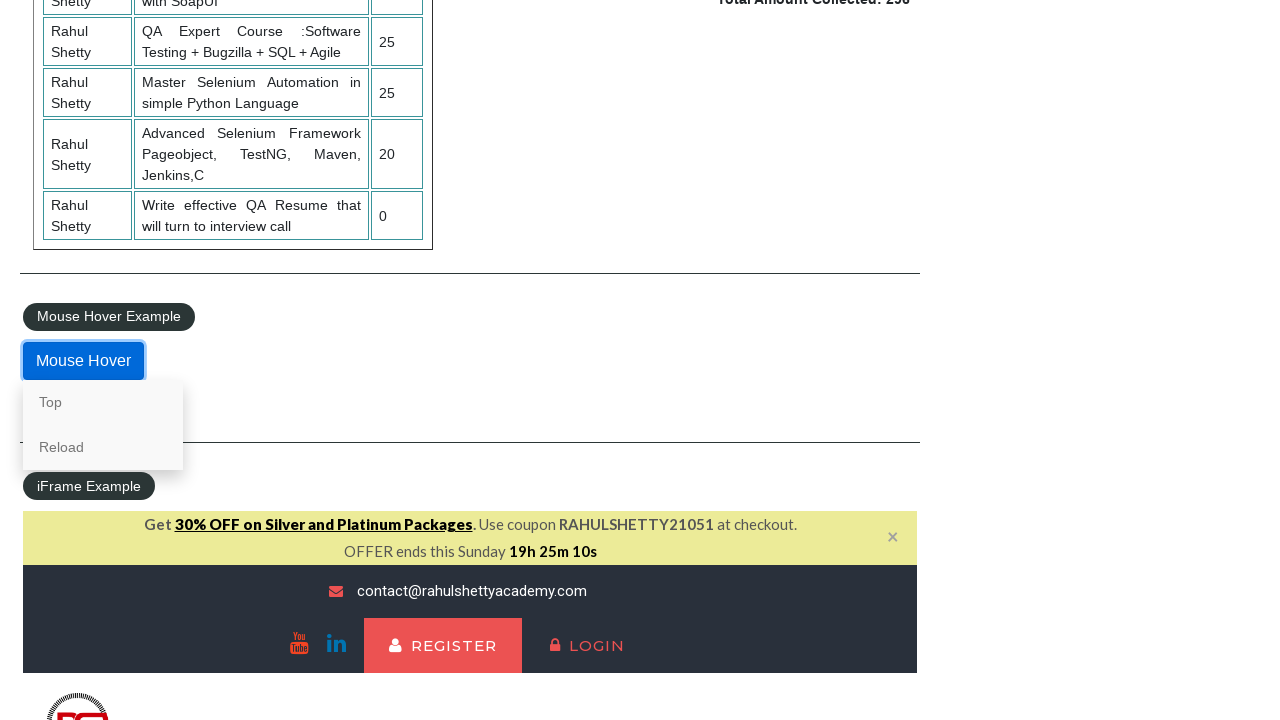

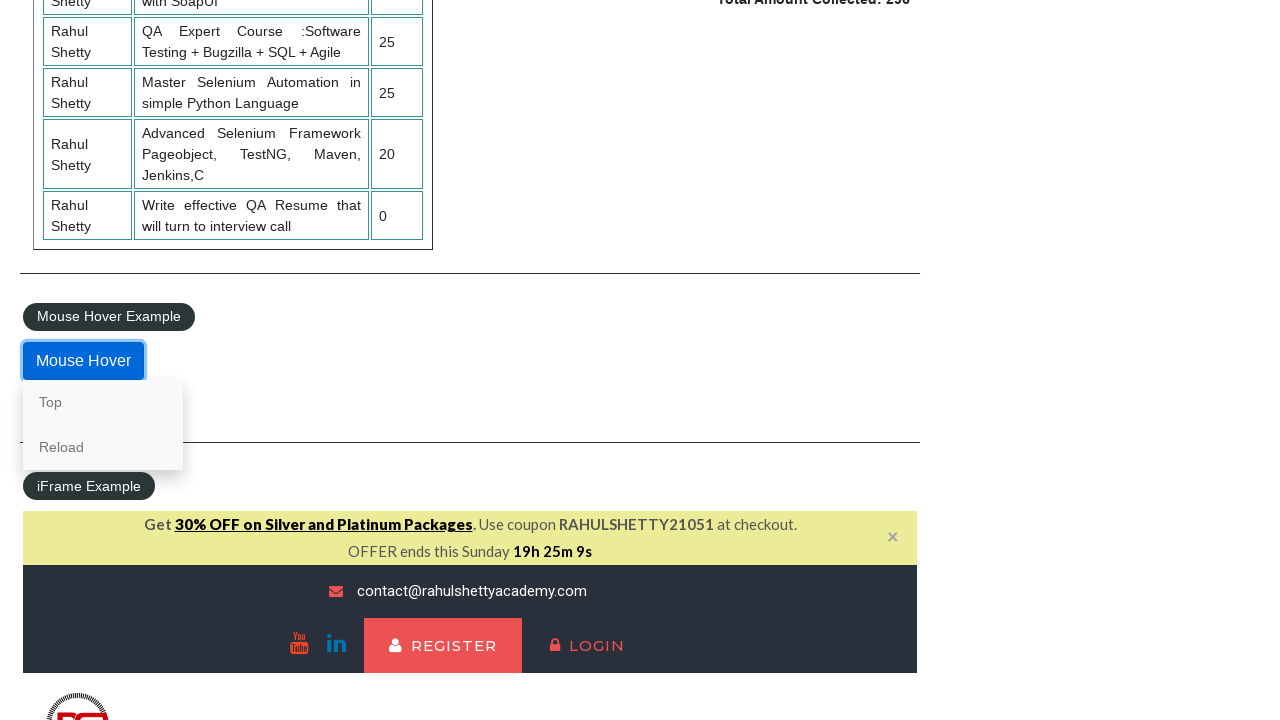